Tests browser back navigation by clicking a link to navigate to a new page, then using browser back to return to the original page

Starting URL: https://uljanovs.github.io/site/examples/po

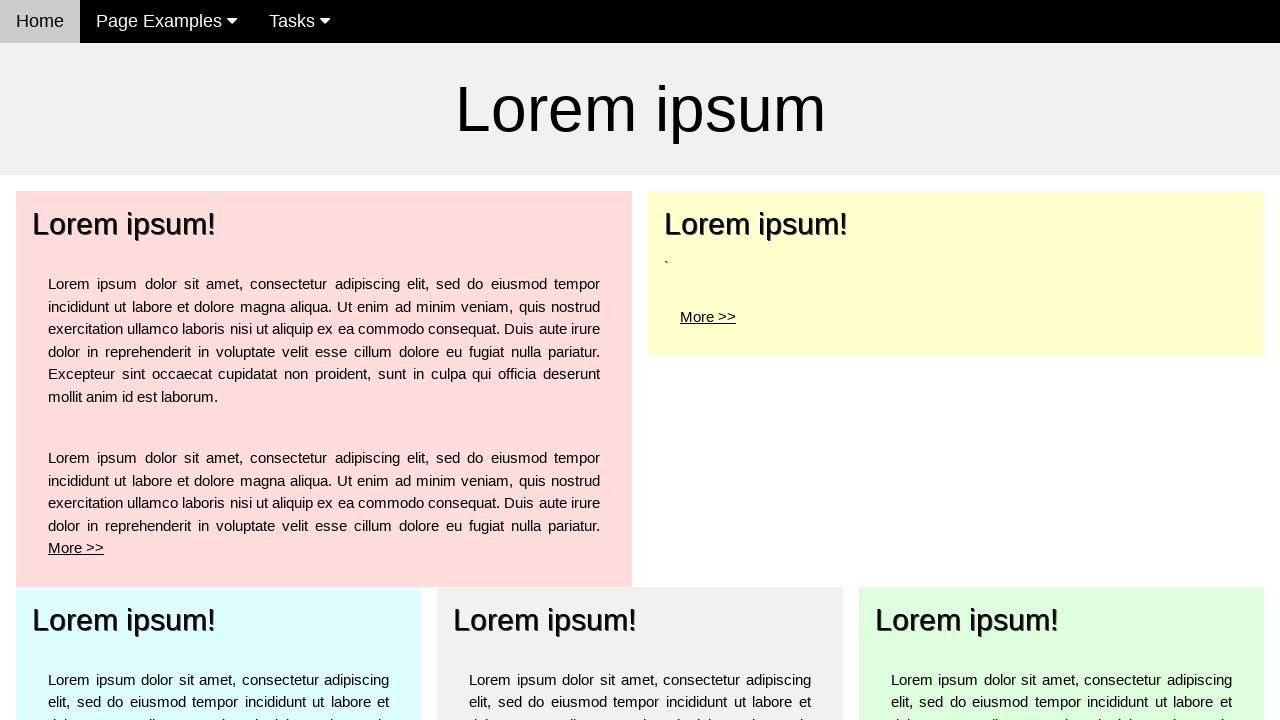

Clicked 'More >' link to navigate to po1 page at (124, 224) on a[href='po1']
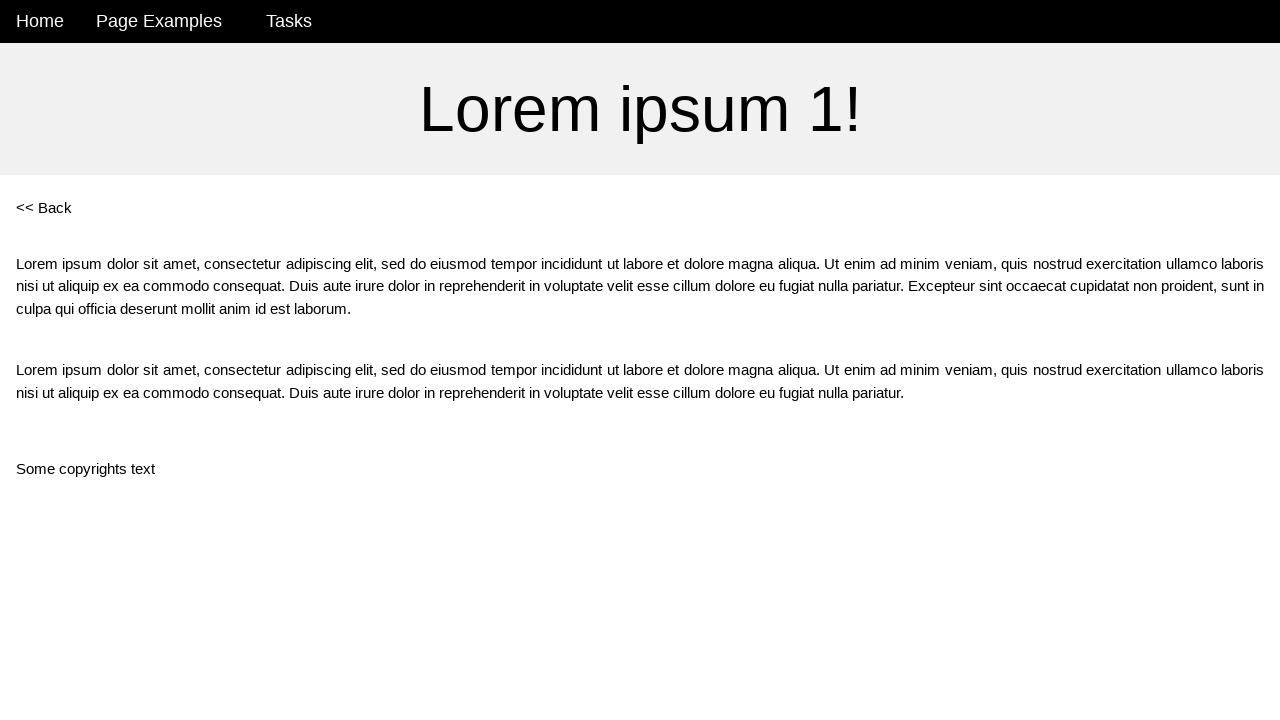

Verified URL changed to po1 page
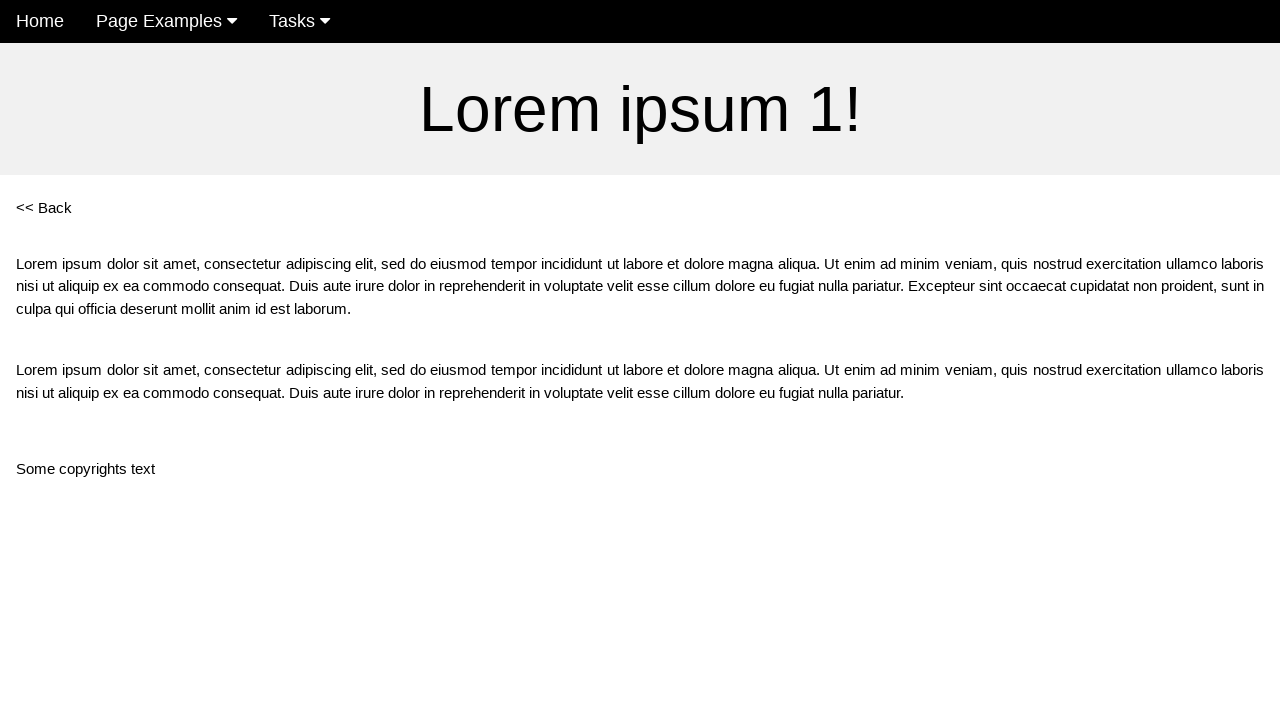

Clicked browser back button to return to previous page
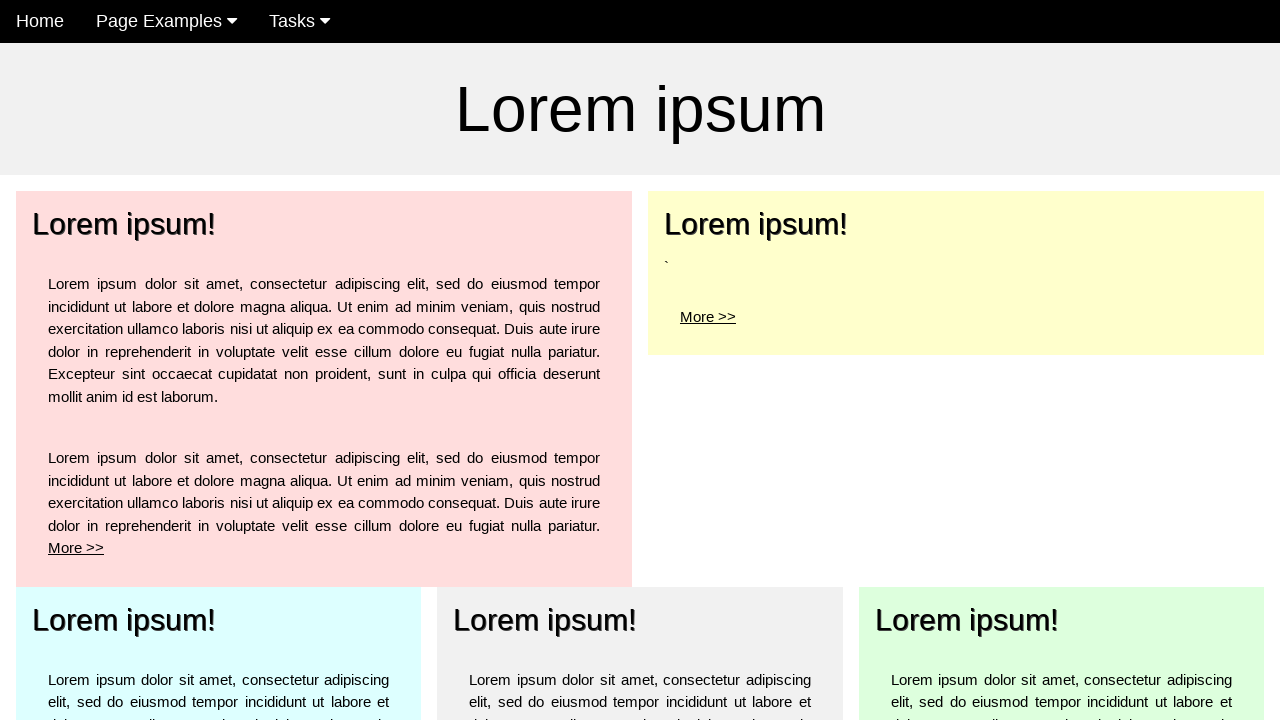

Verified URL returned to original po page
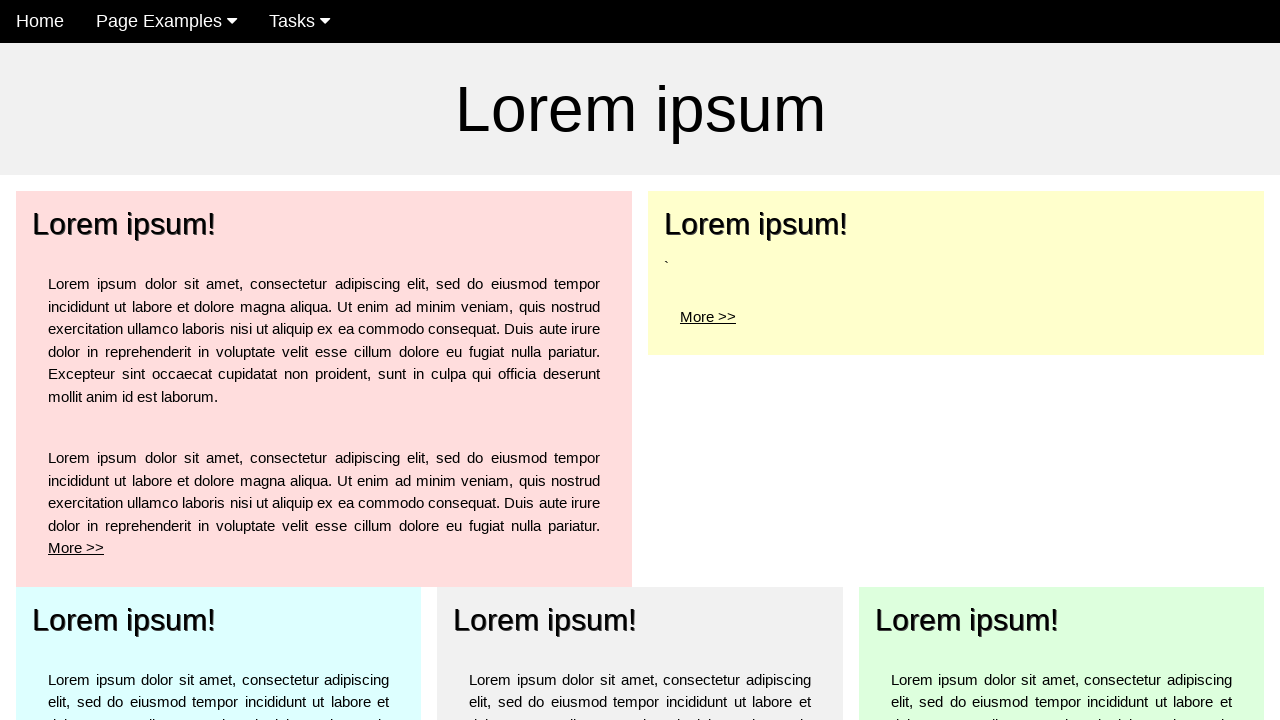

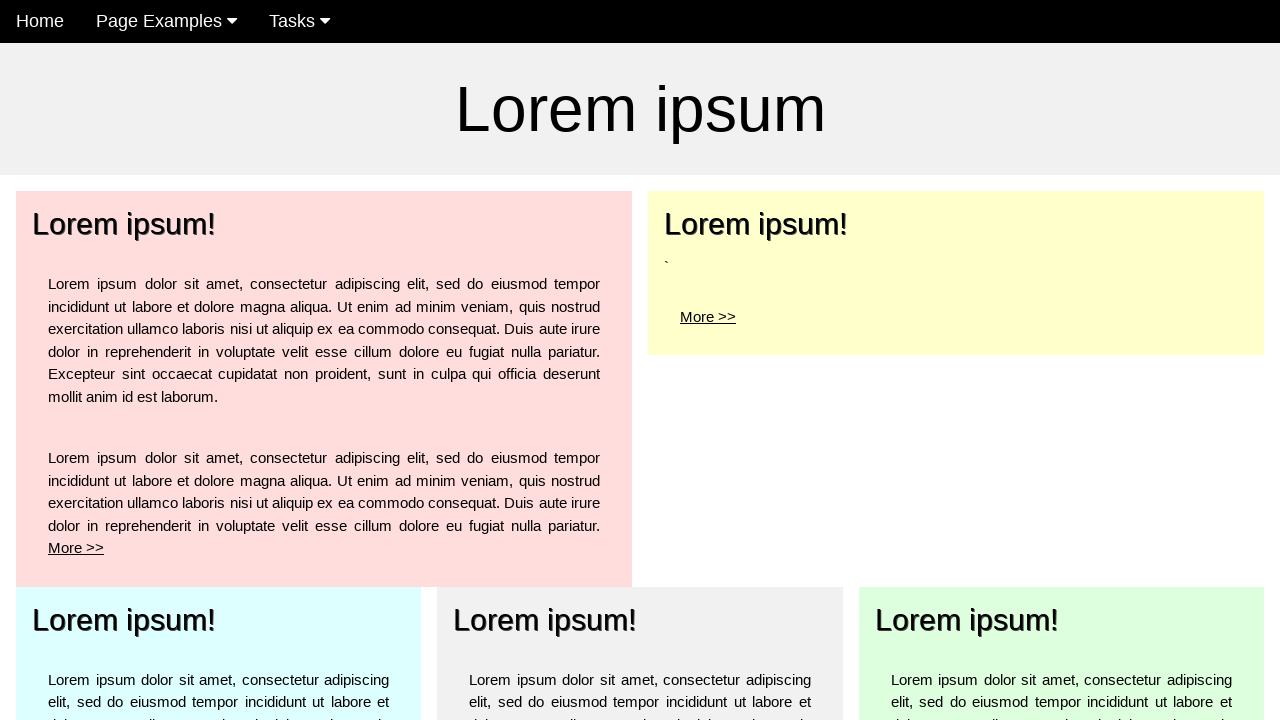